Tests handling multiple browser windows by opening a popup window, switching between windows, and interacting with elements in both windows

Starting URL: https://omayo.blogspot.com/

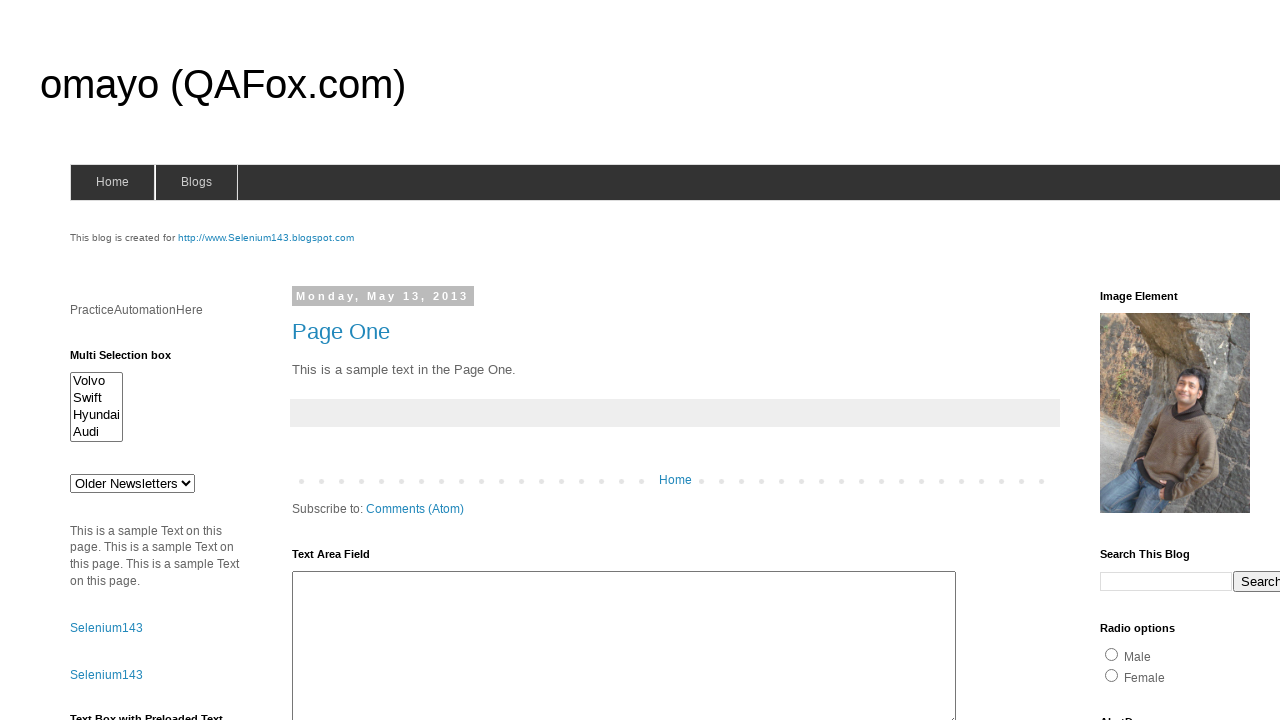

Clicked 'Open a popup window' link at (132, 360) on text='Open a popup window'
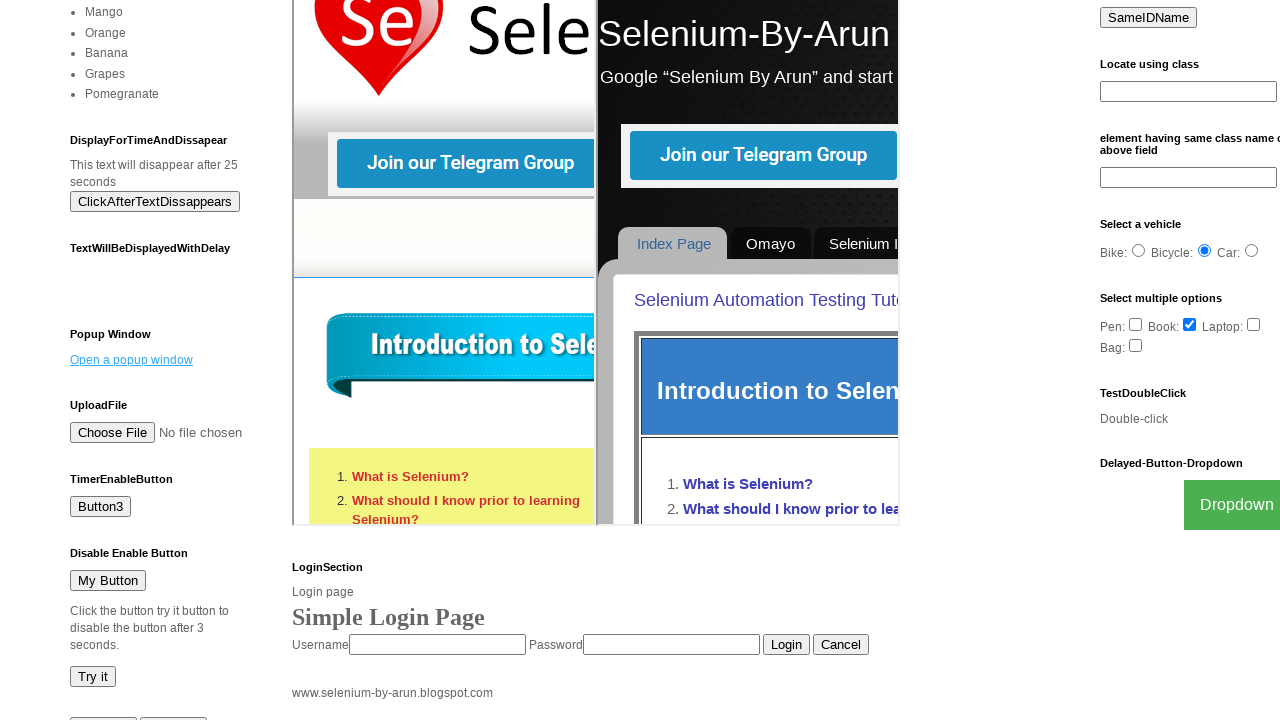

Waited 1 second for popup window to load
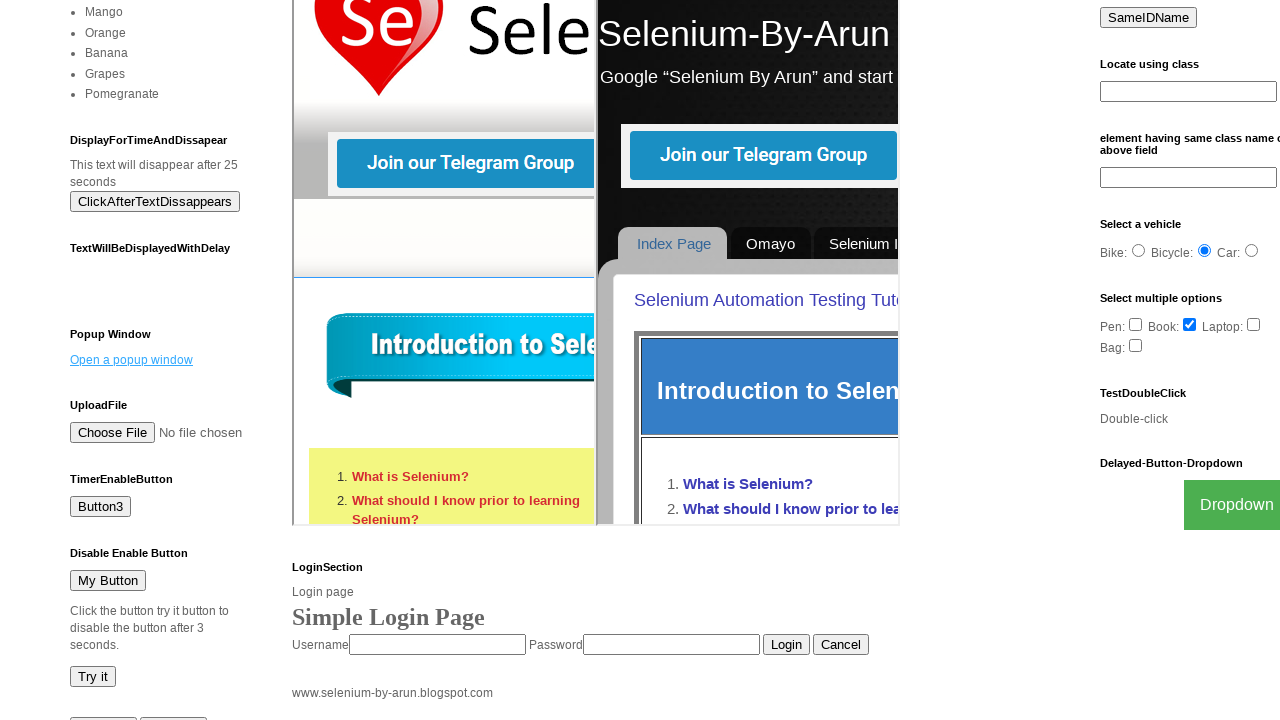

Retrieved all open pages/windows - count: 2
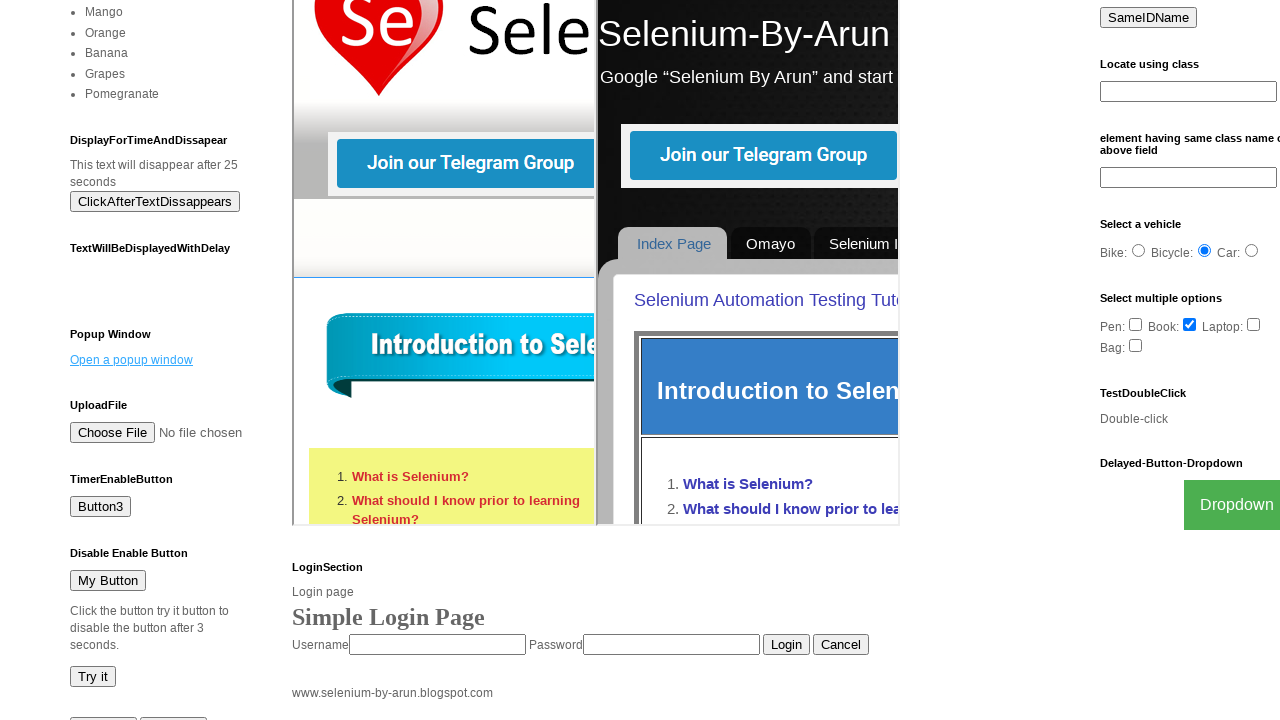

Identified popup window as the second page
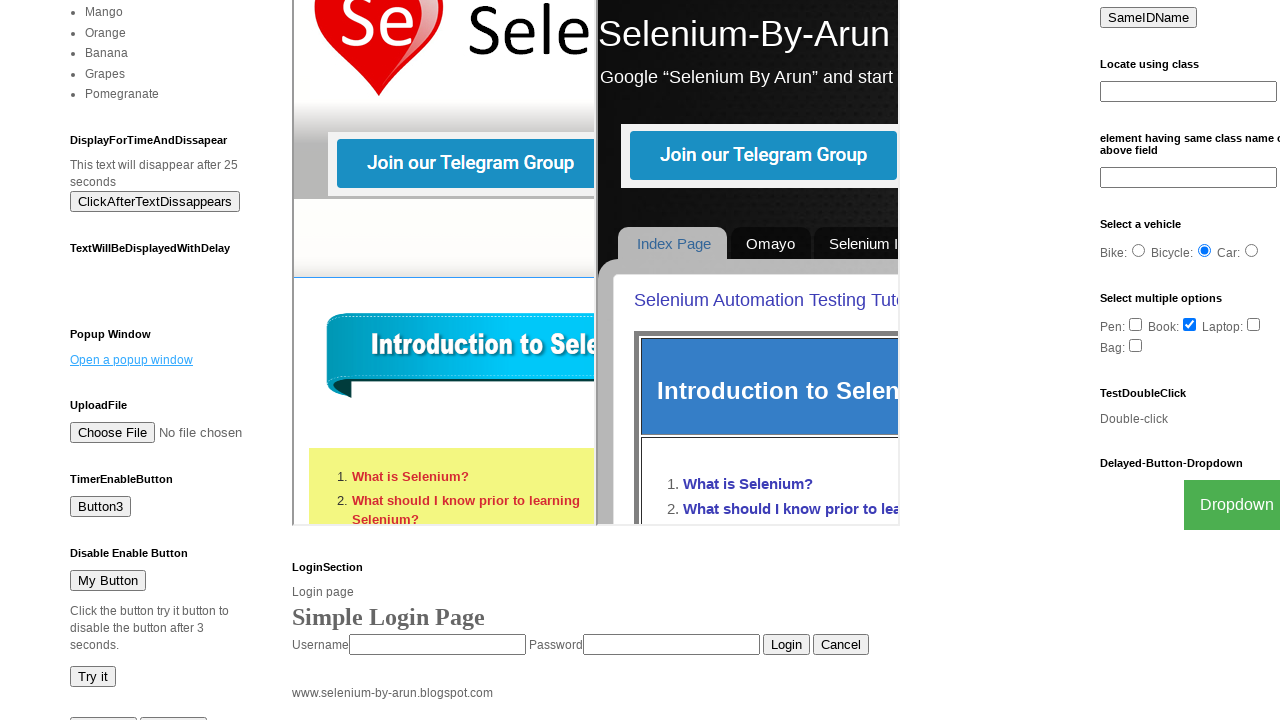

Waited for heading element in popup window to be visible
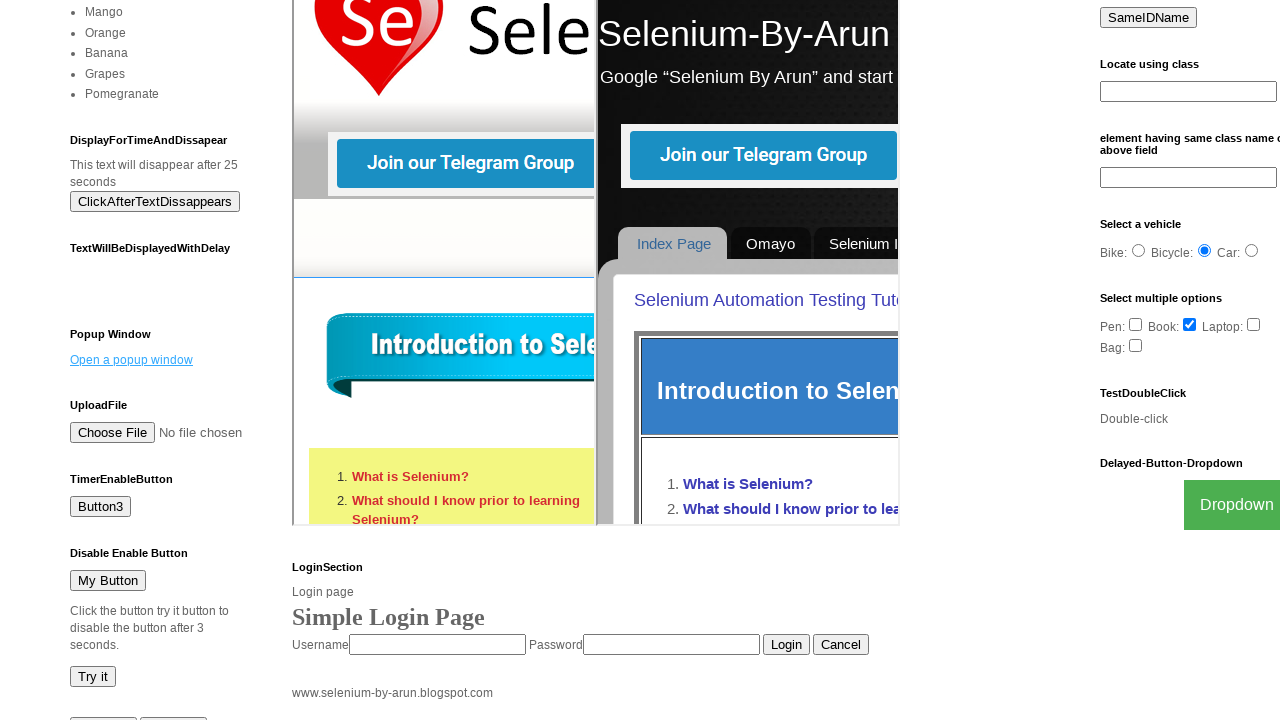

Located heading element in popup window
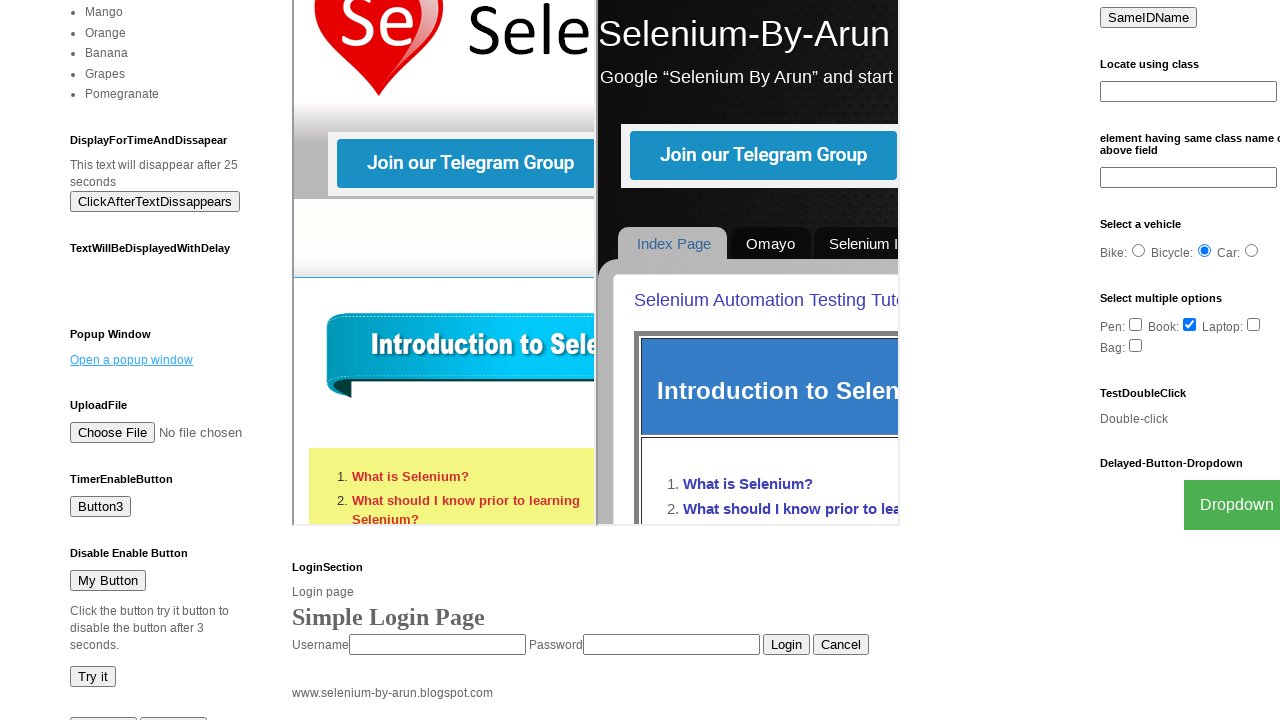

Retrieved heading text from popup: 'New Window'
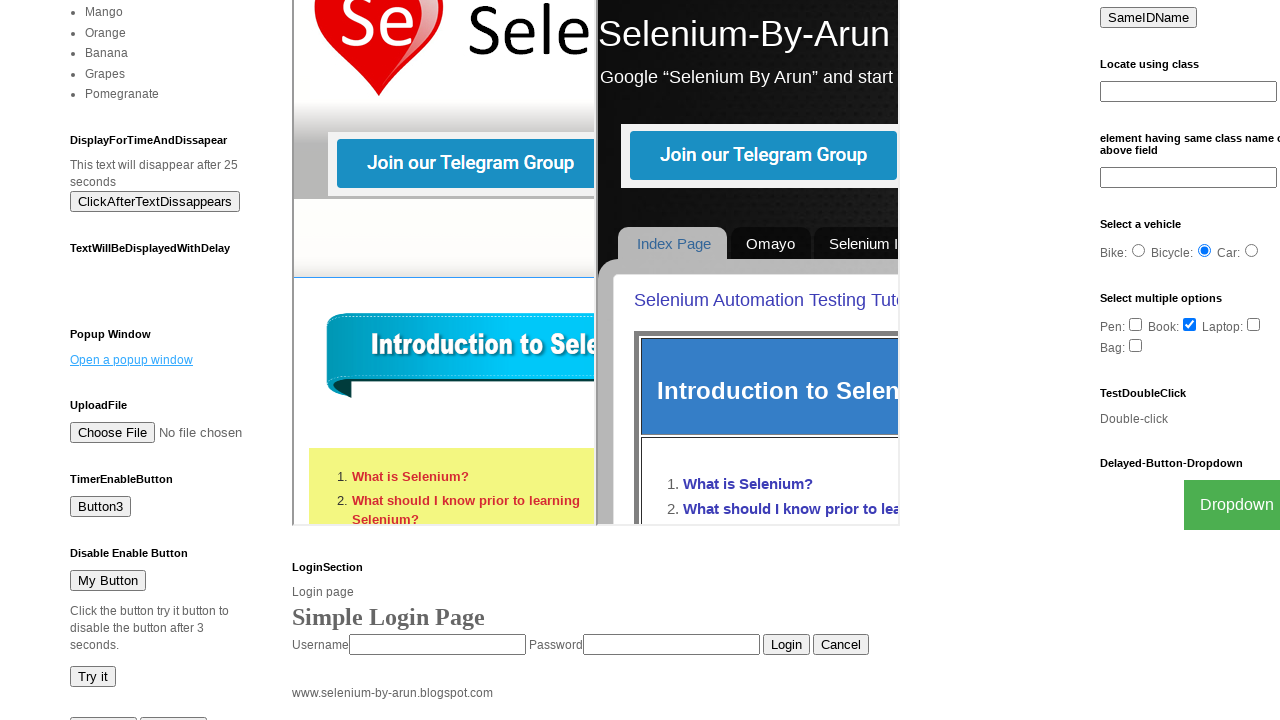

Closed popup window
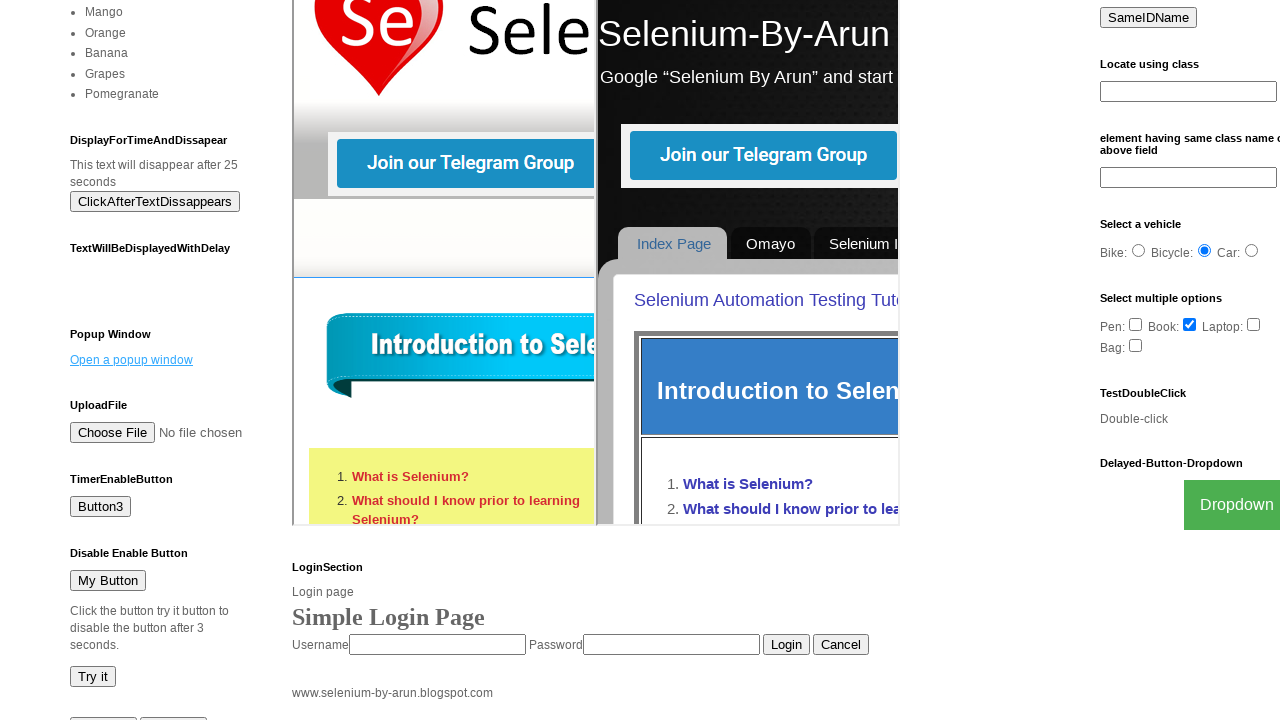

Filled text area with 'Arun Motoori' on main page on #ta1
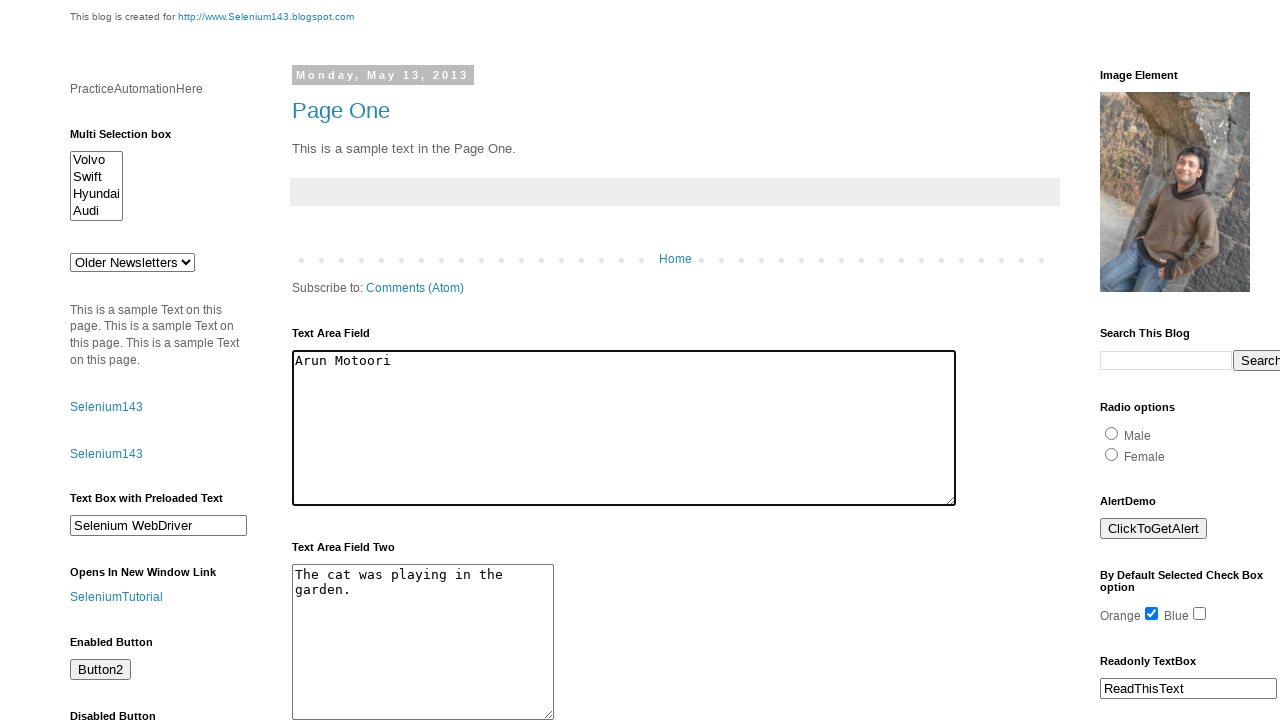

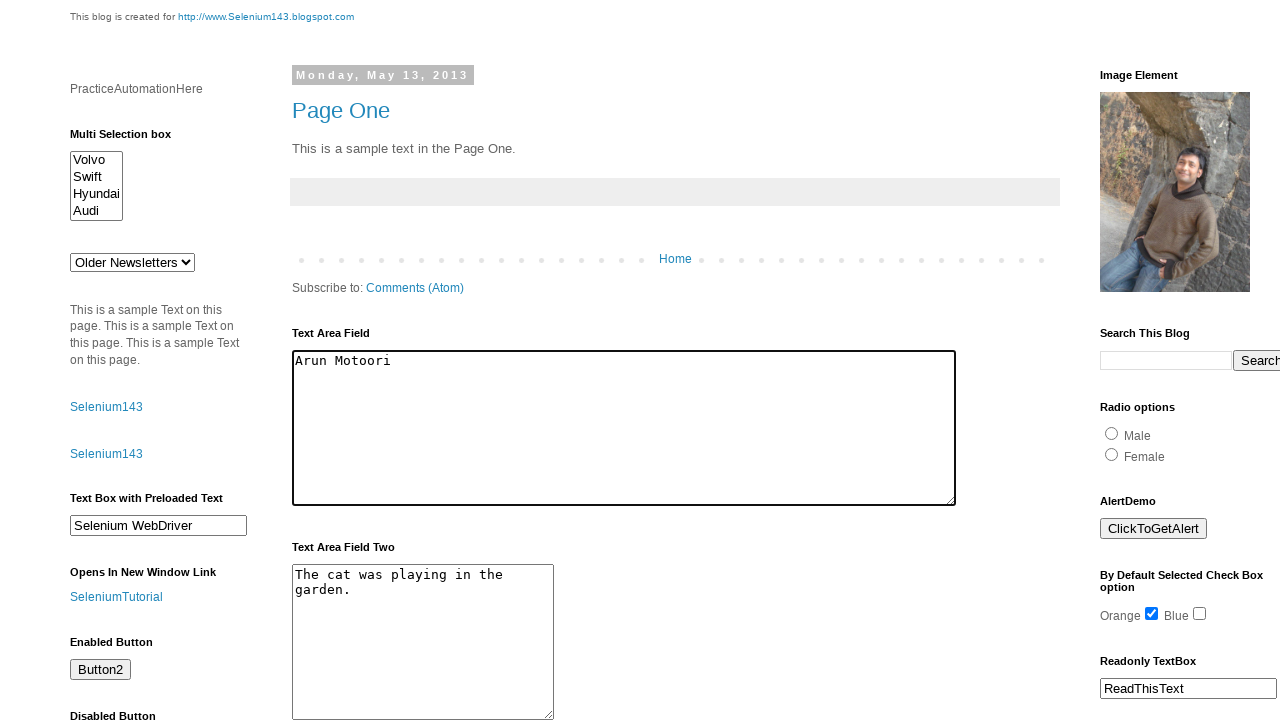